Tests filtering to display all todo items after switching between filters.

Starting URL: https://demo.playwright.dev/todomvc

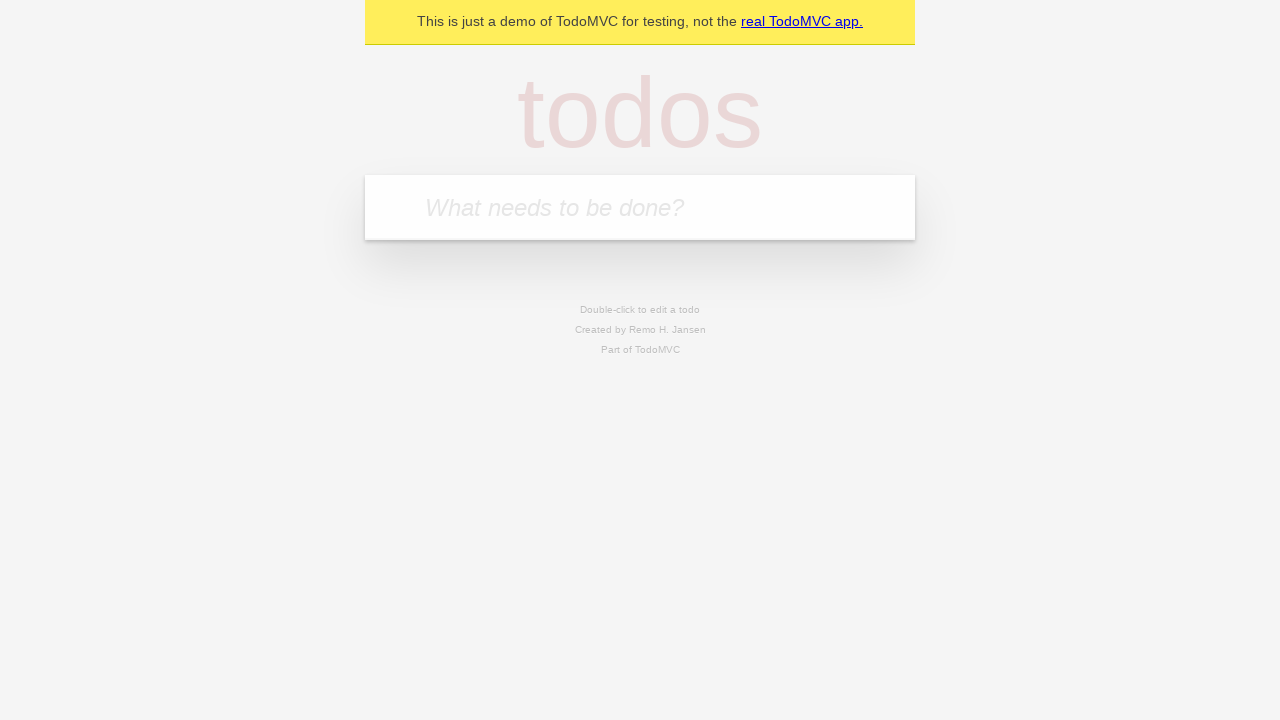

Filled new todo field with 'buy some cheese' on .new-todo
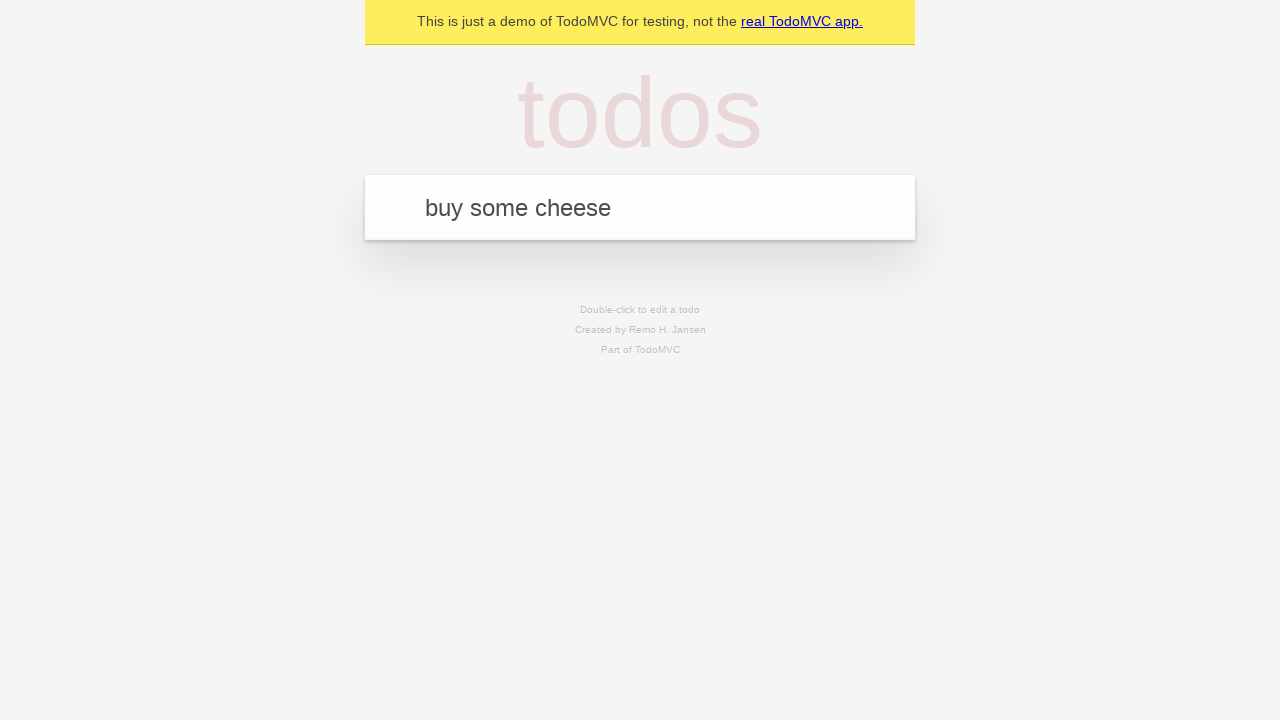

Pressed Enter to add first todo item on .new-todo
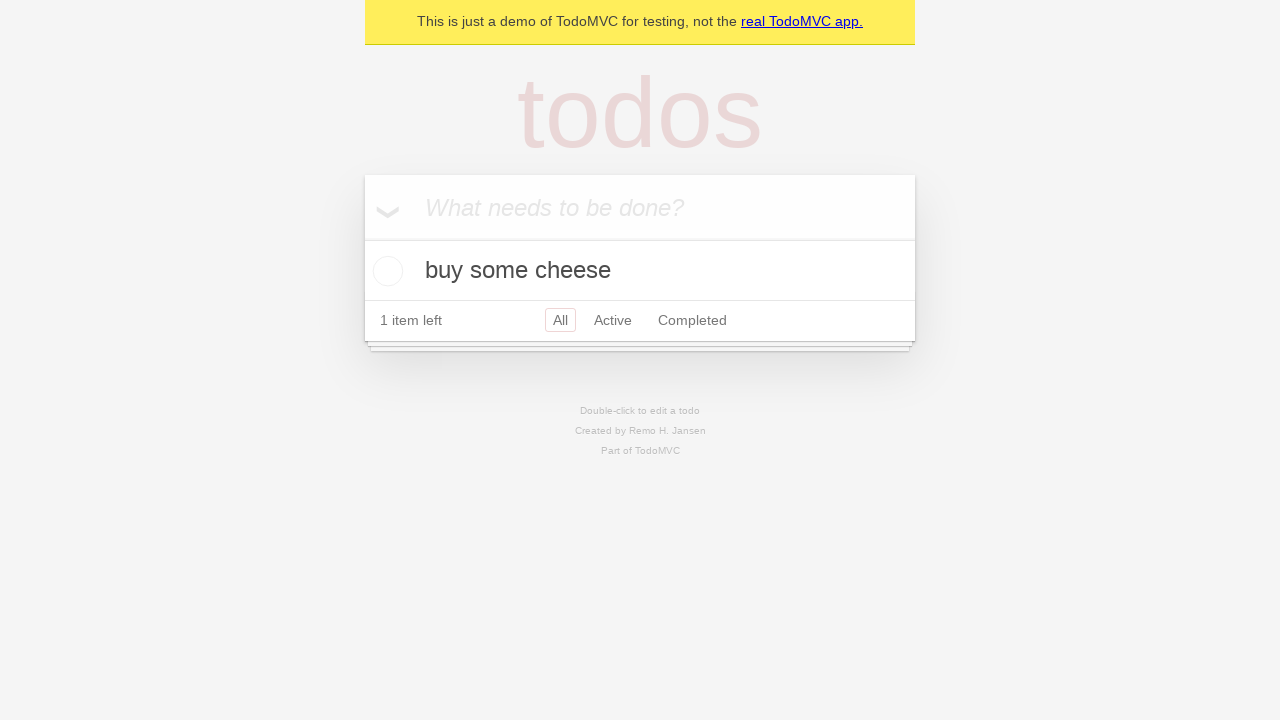

Filled new todo field with 'feed the cat' on .new-todo
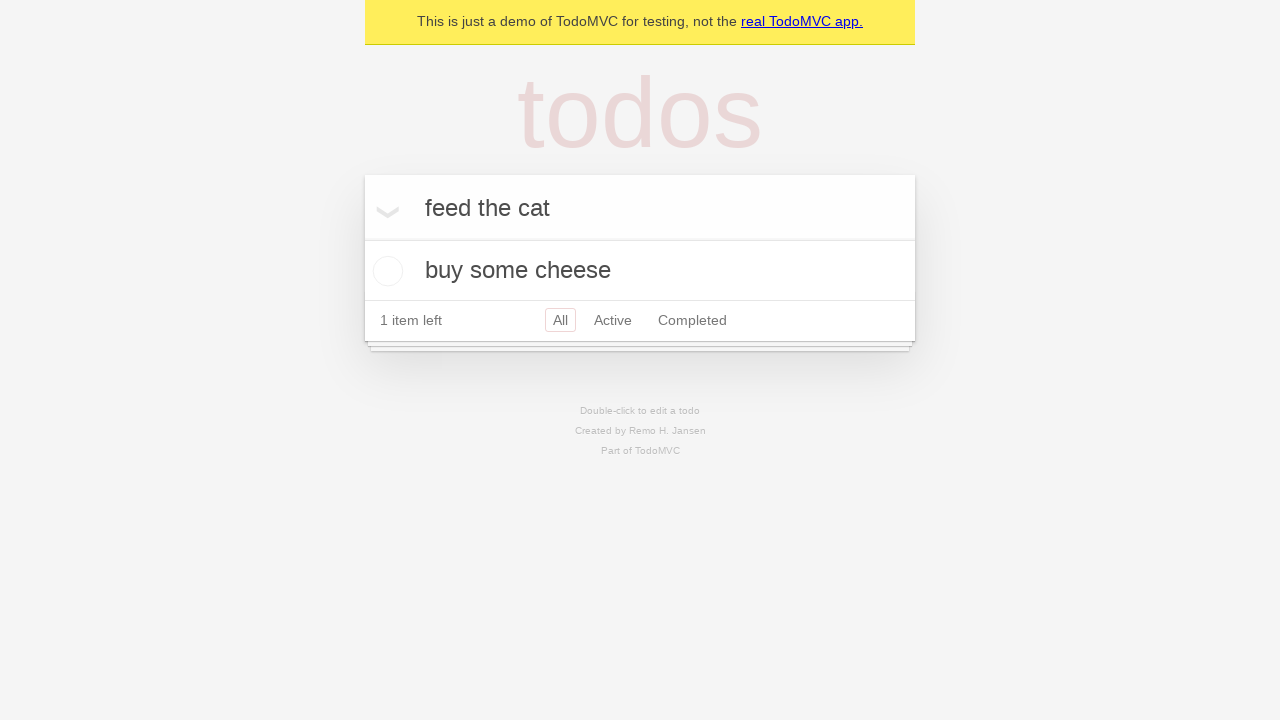

Pressed Enter to add second todo item on .new-todo
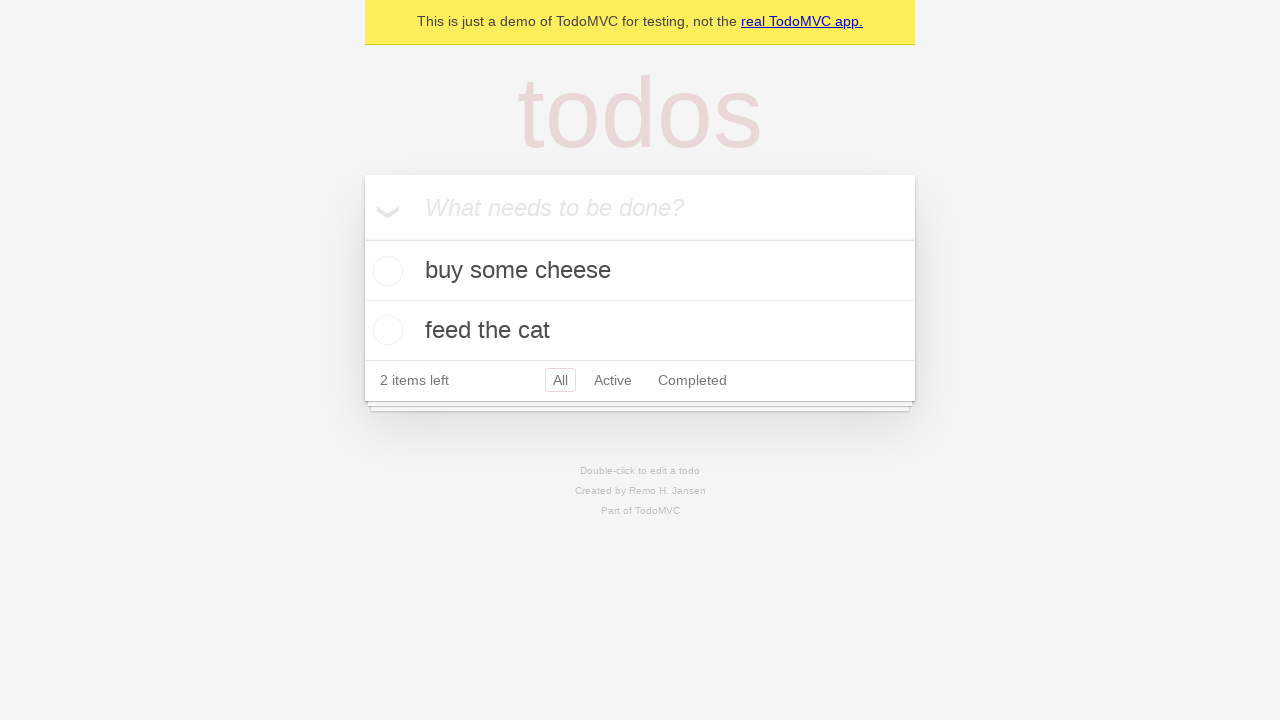

Filled new todo field with 'book a doctors appointment' on .new-todo
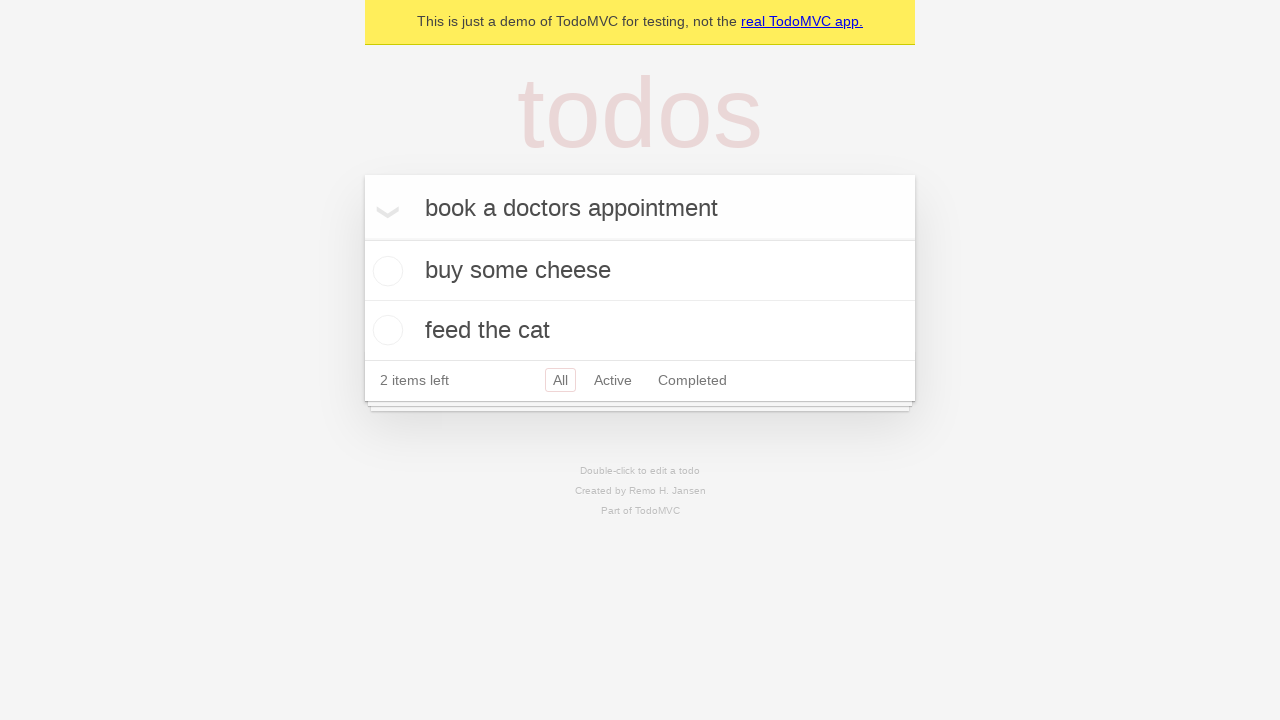

Pressed Enter to add third todo item on .new-todo
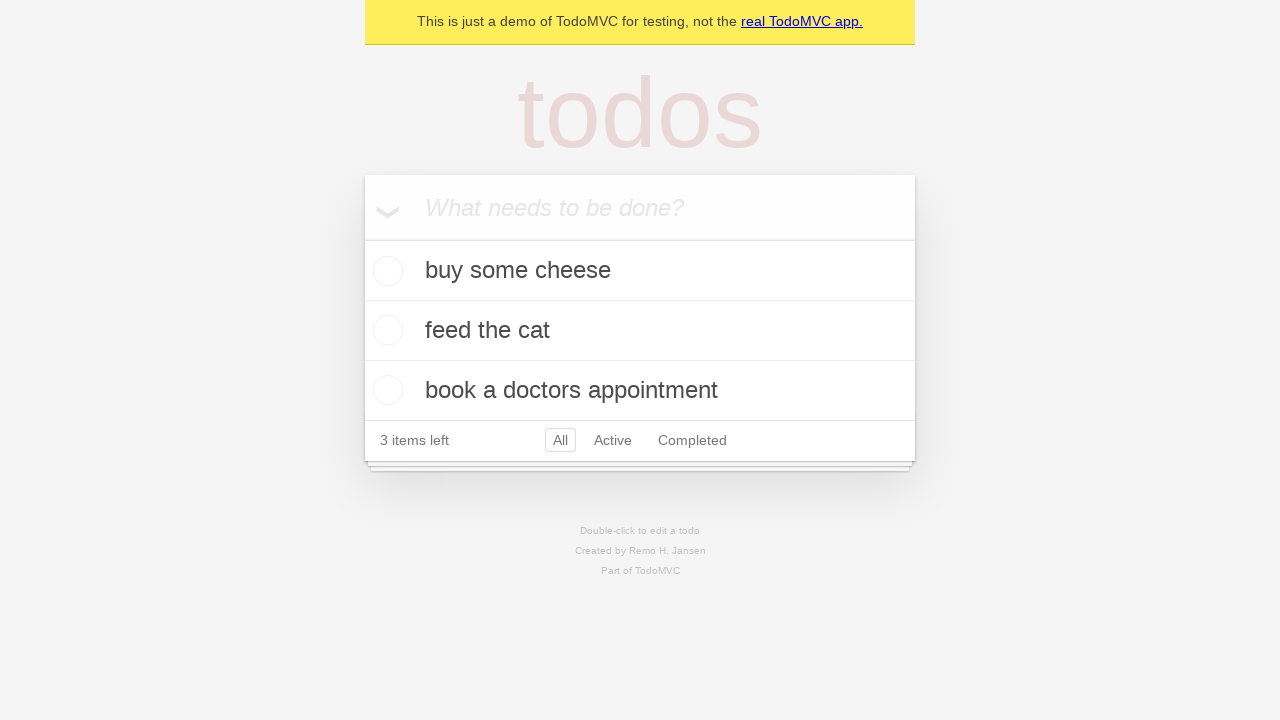

Checked the second todo item as completed at (385, 330) on .todo-list li .toggle >> nth=1
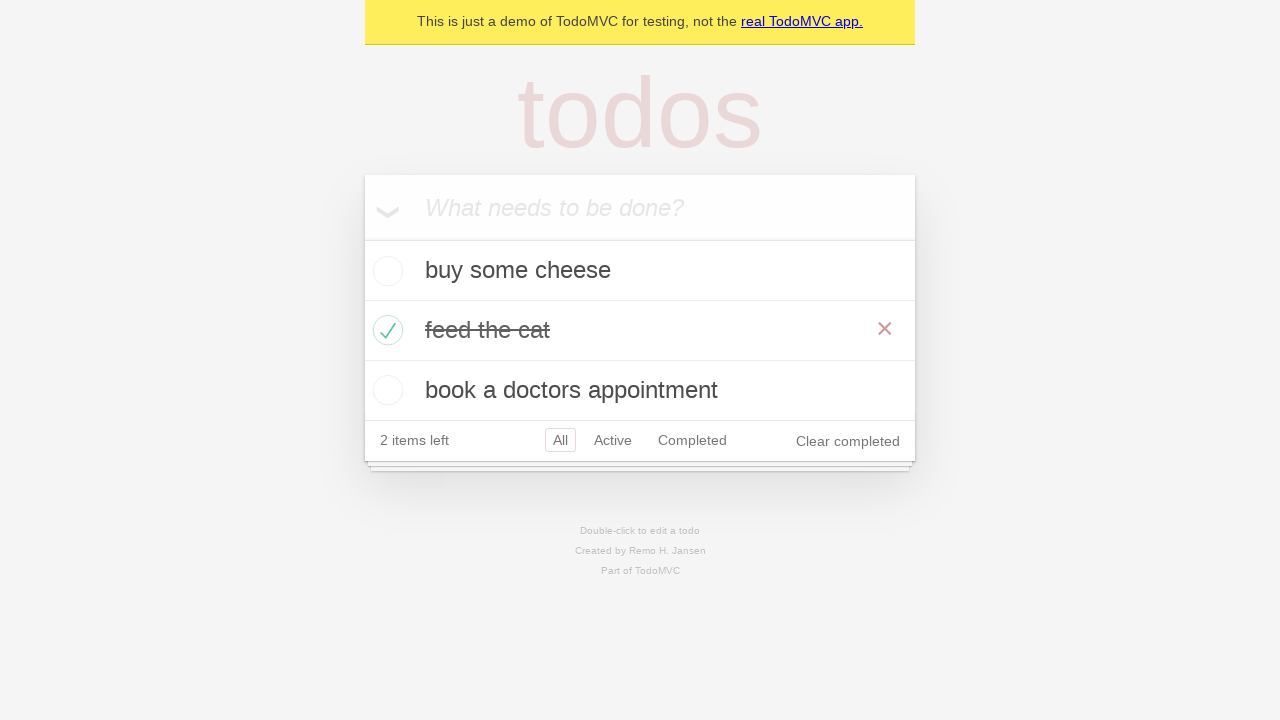

Clicked Active filter to display only active todos at (613, 440) on .filters >> text=Active
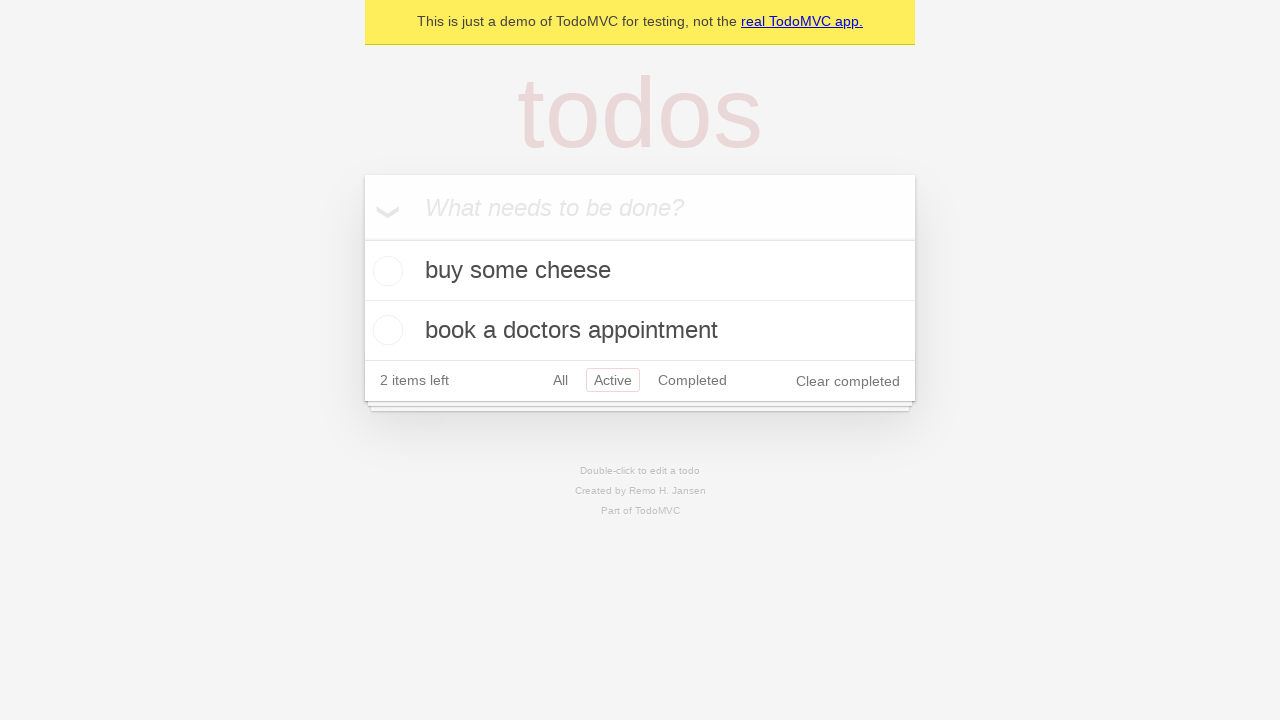

Clicked Completed filter to display only completed todos at (692, 380) on .filters >> text=Completed
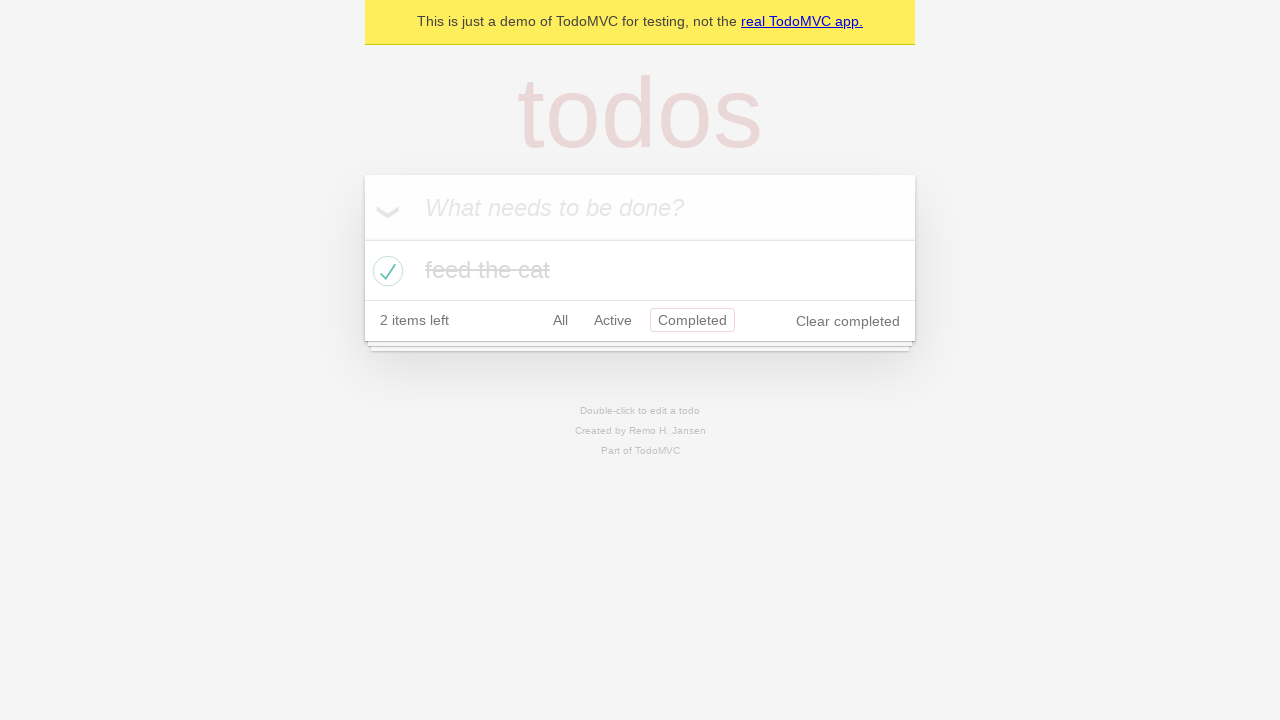

Clicked All filter to display all todo items at (560, 320) on .filters >> text=All
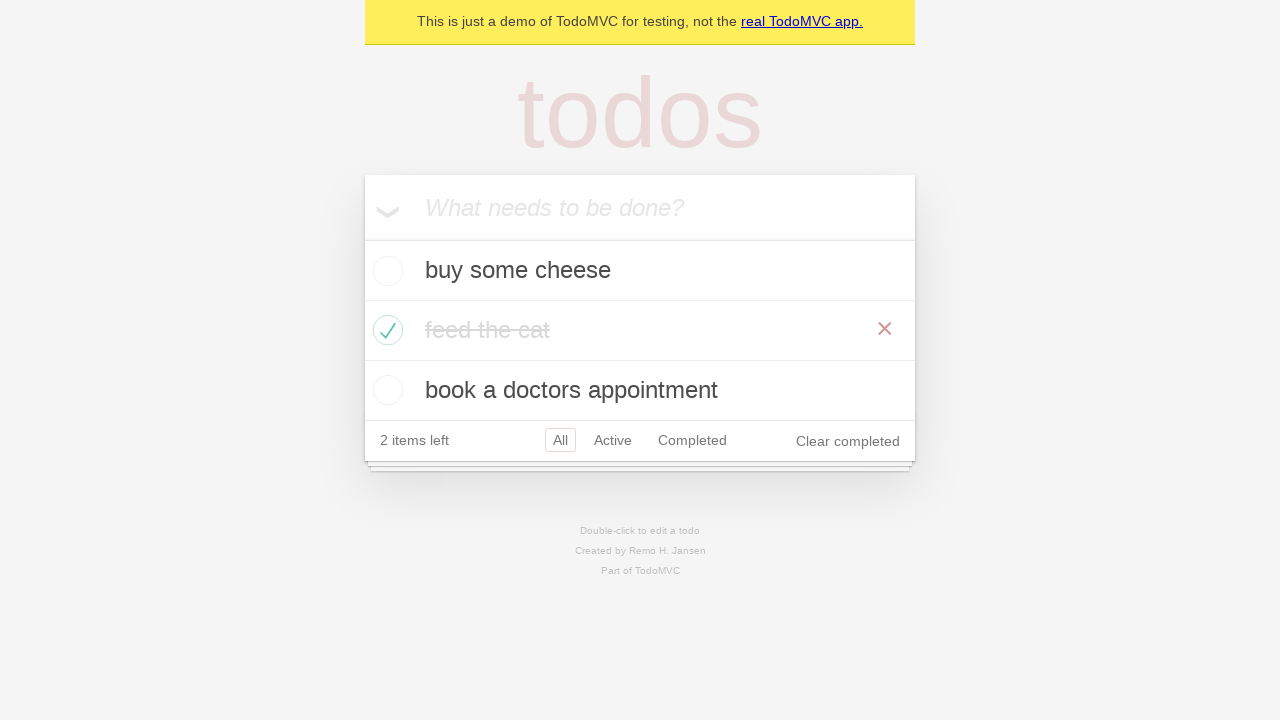

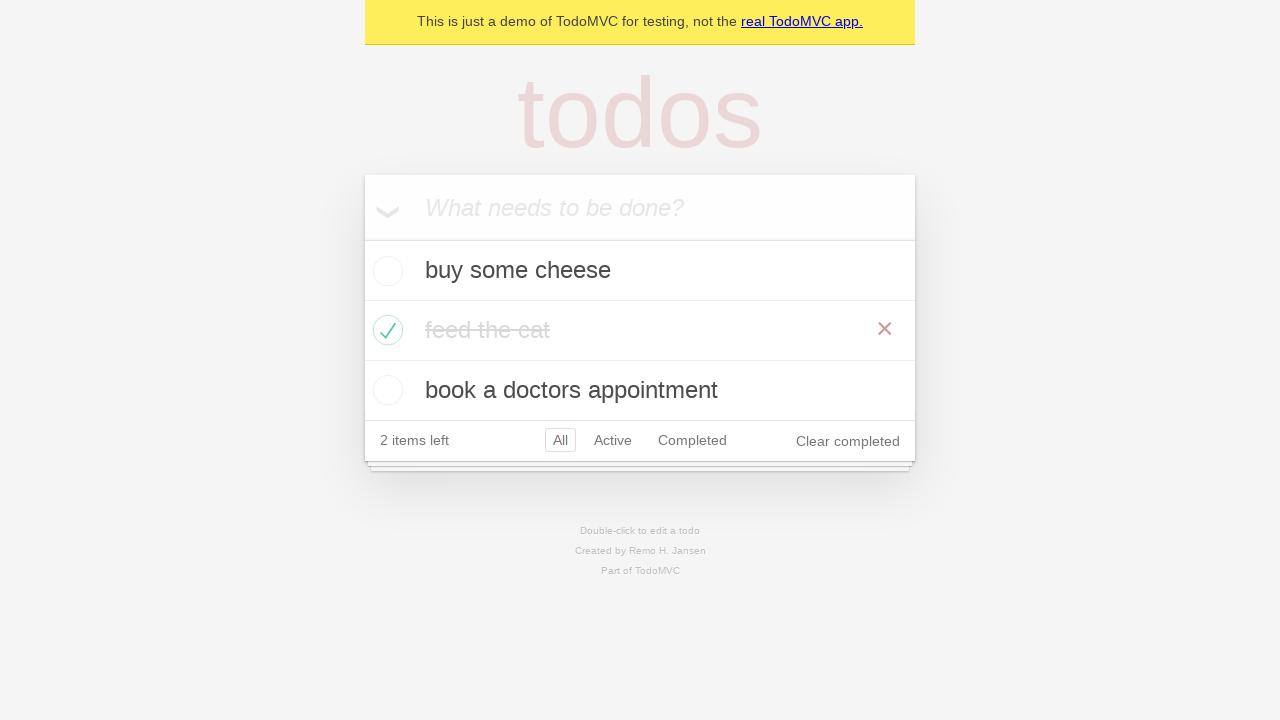